Tests dropdown handling by interacting with a multi-select dropdown (selecting/deselecting options by text, index, and value) and a single-select dropdown on a test page.

Starting URL: http://omayo.blogspot.com

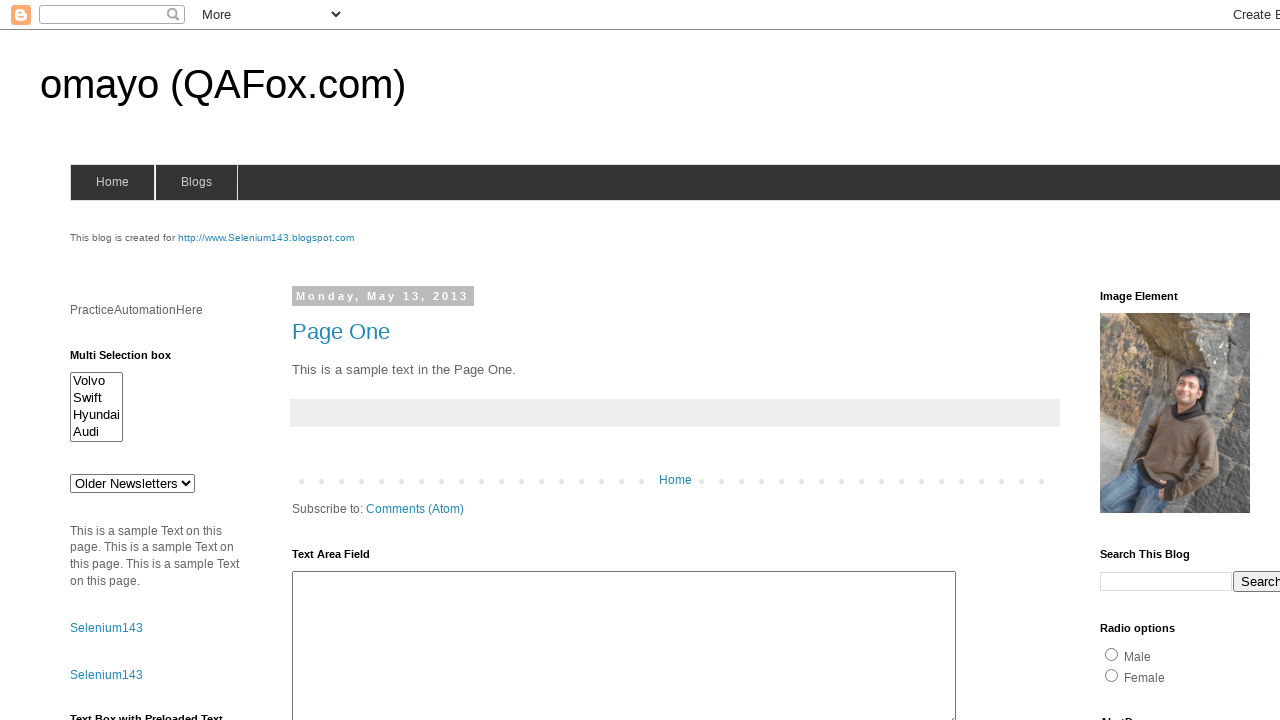

Navigated to http://omayo.blogspot.com
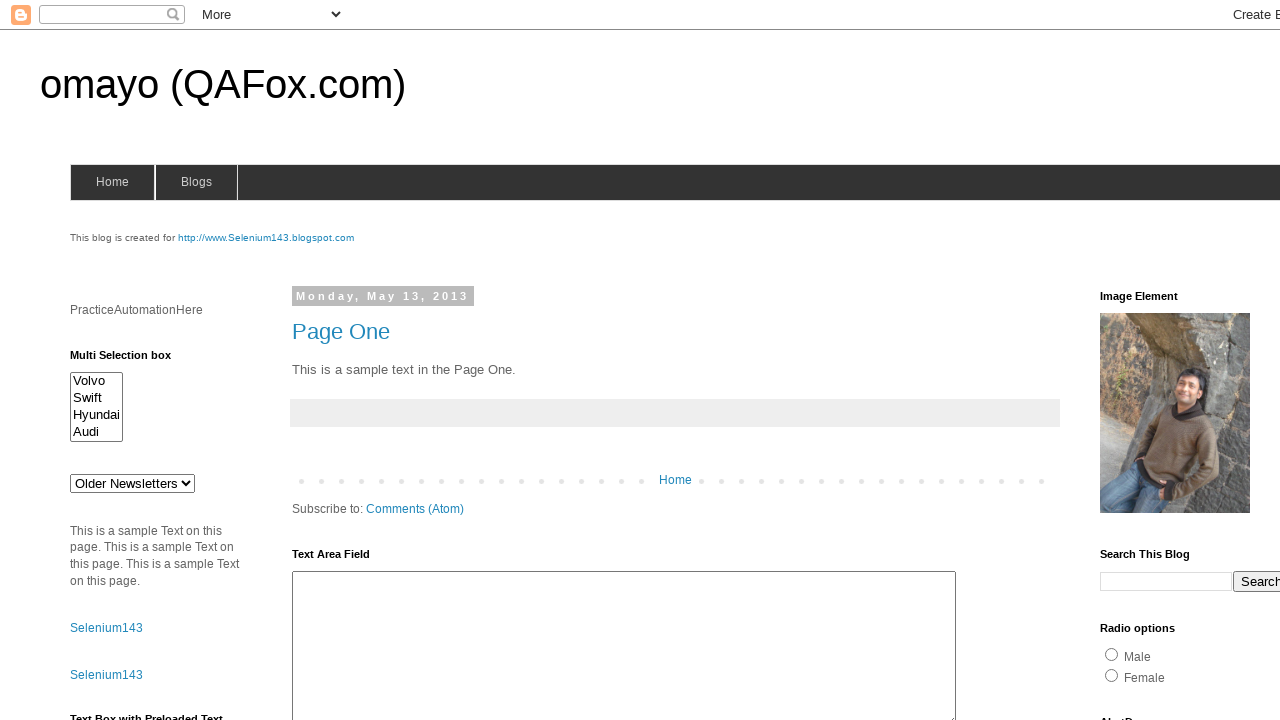

Located multi-select dropdown element
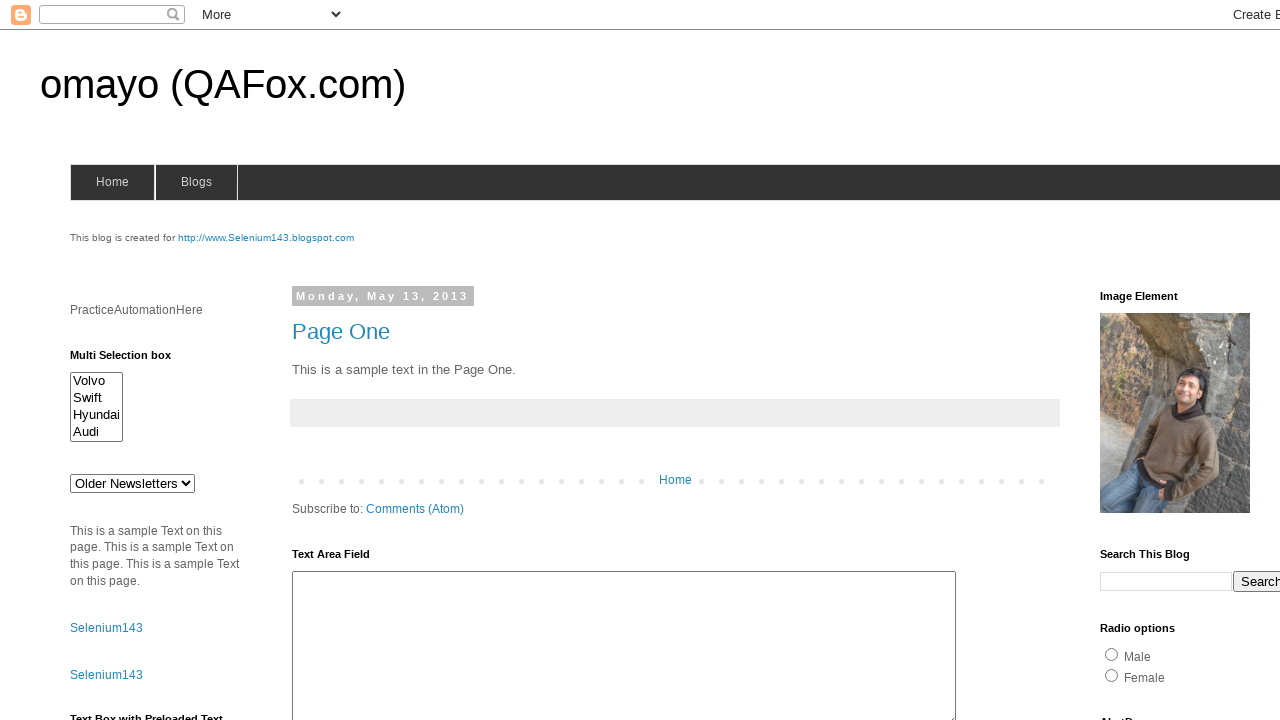

Selected 'Swift' option by label in multi-select dropdown on select#multiselect1
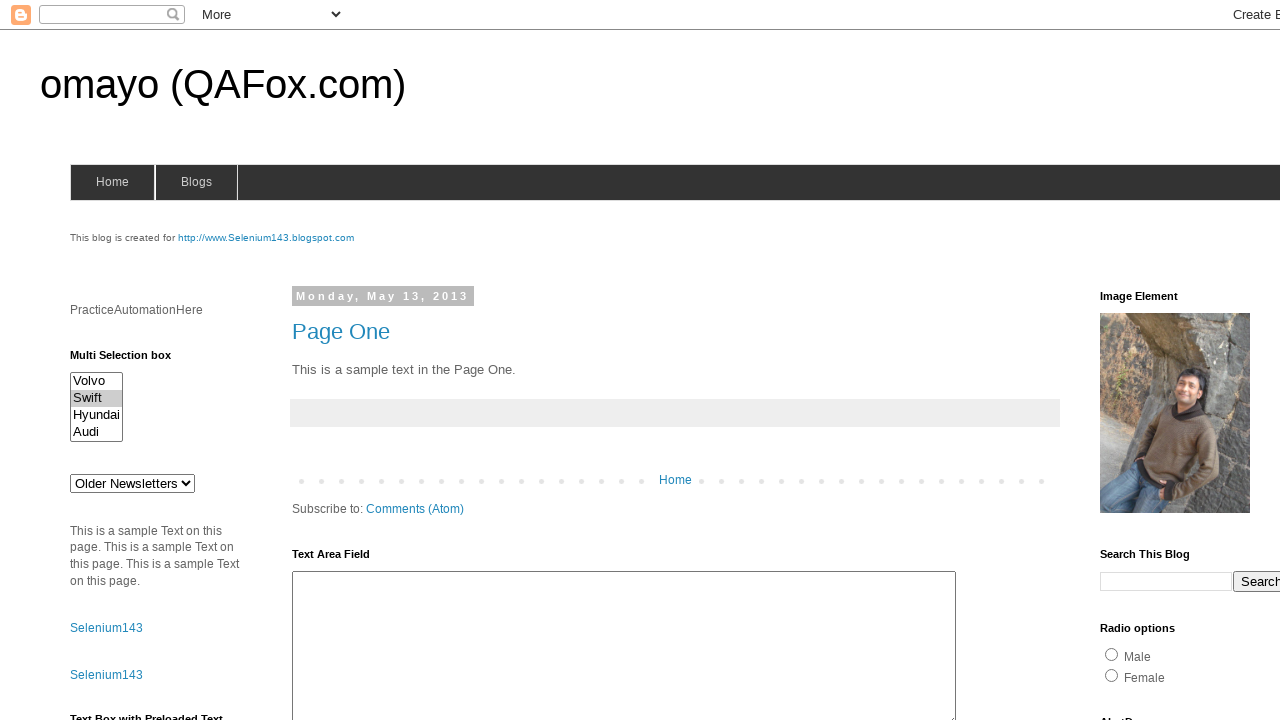

Selected option at index 3 in multi-select dropdown on select#multiselect1
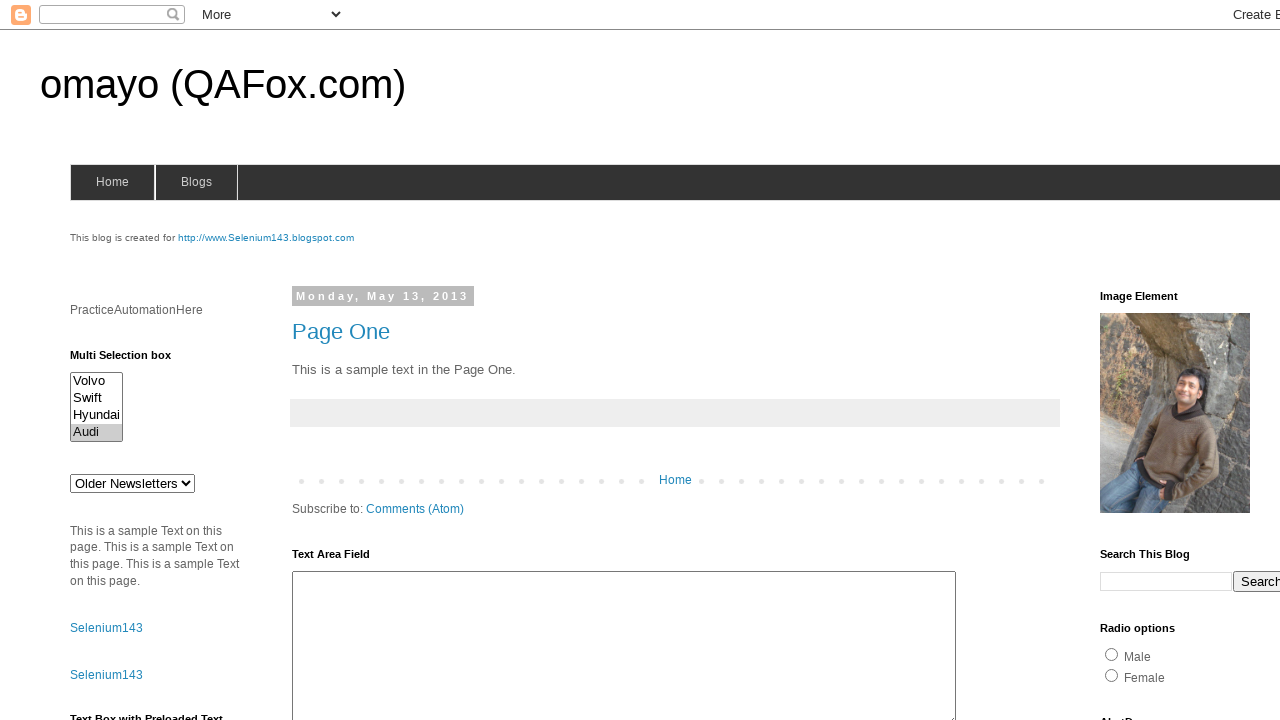

Waited 2000ms
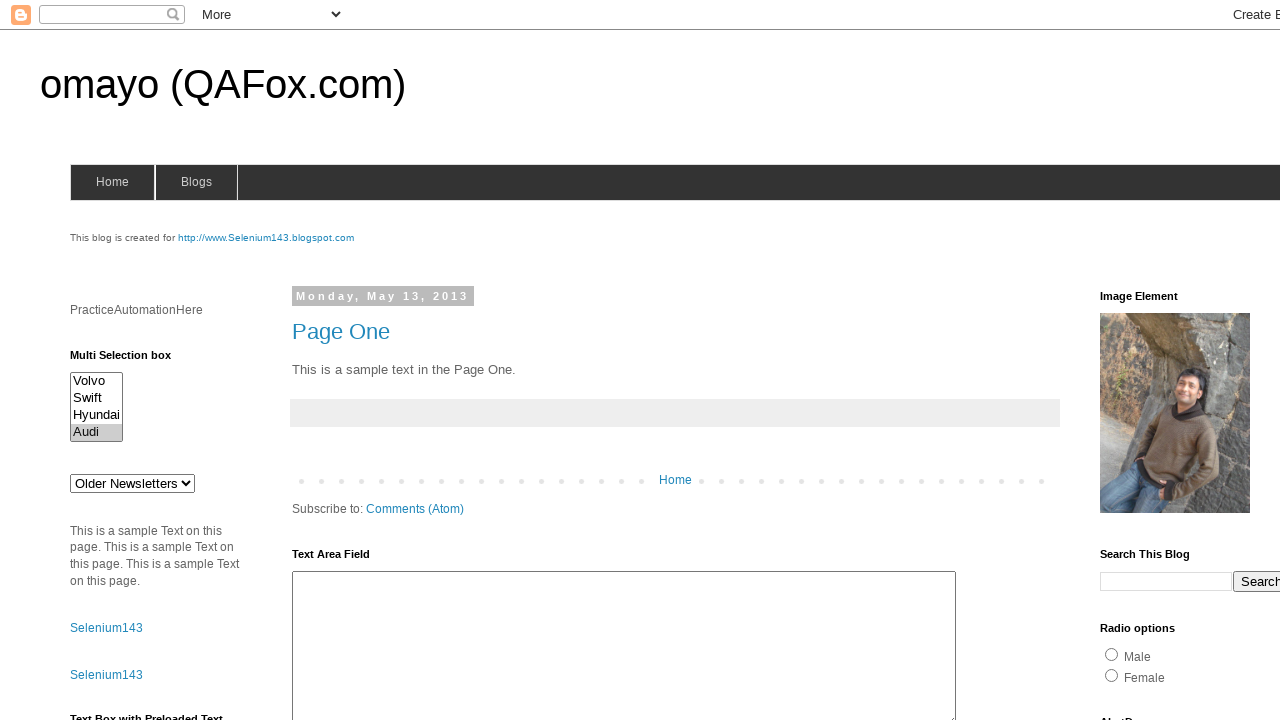

Deselected option at index 0 in multi-select dropdown
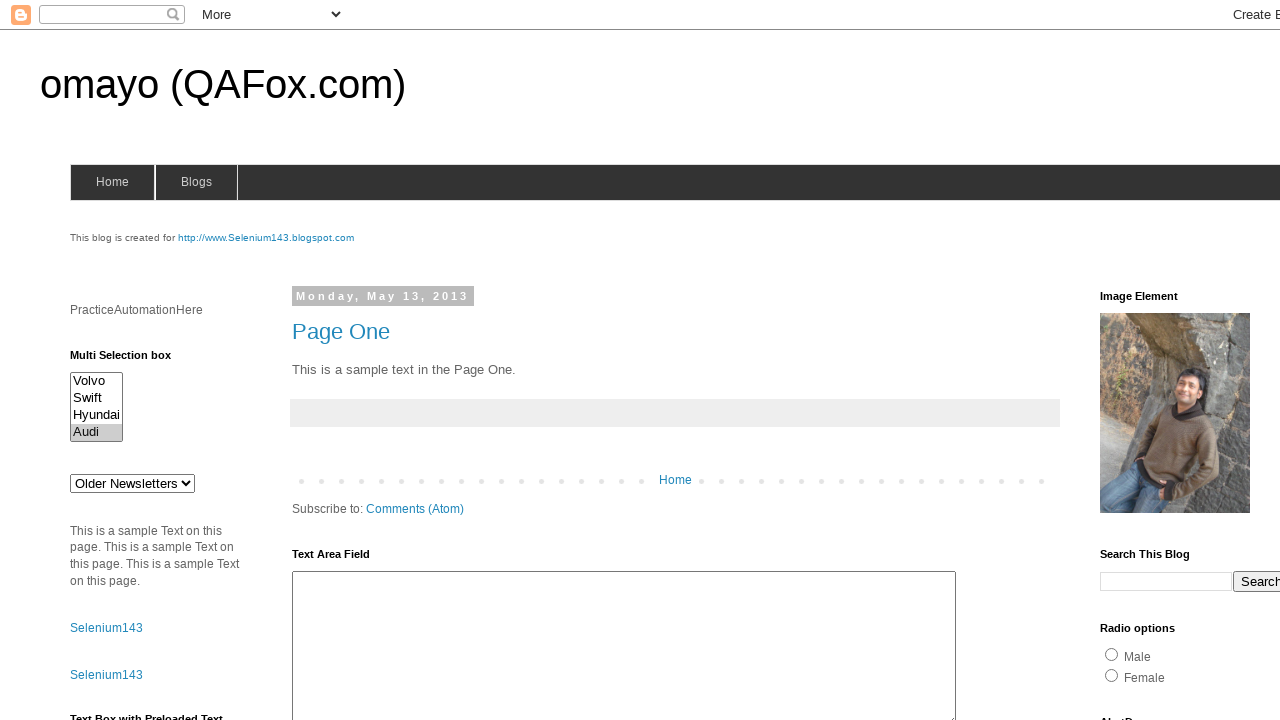

Deselected option with value 'audix' in multi-select dropdown
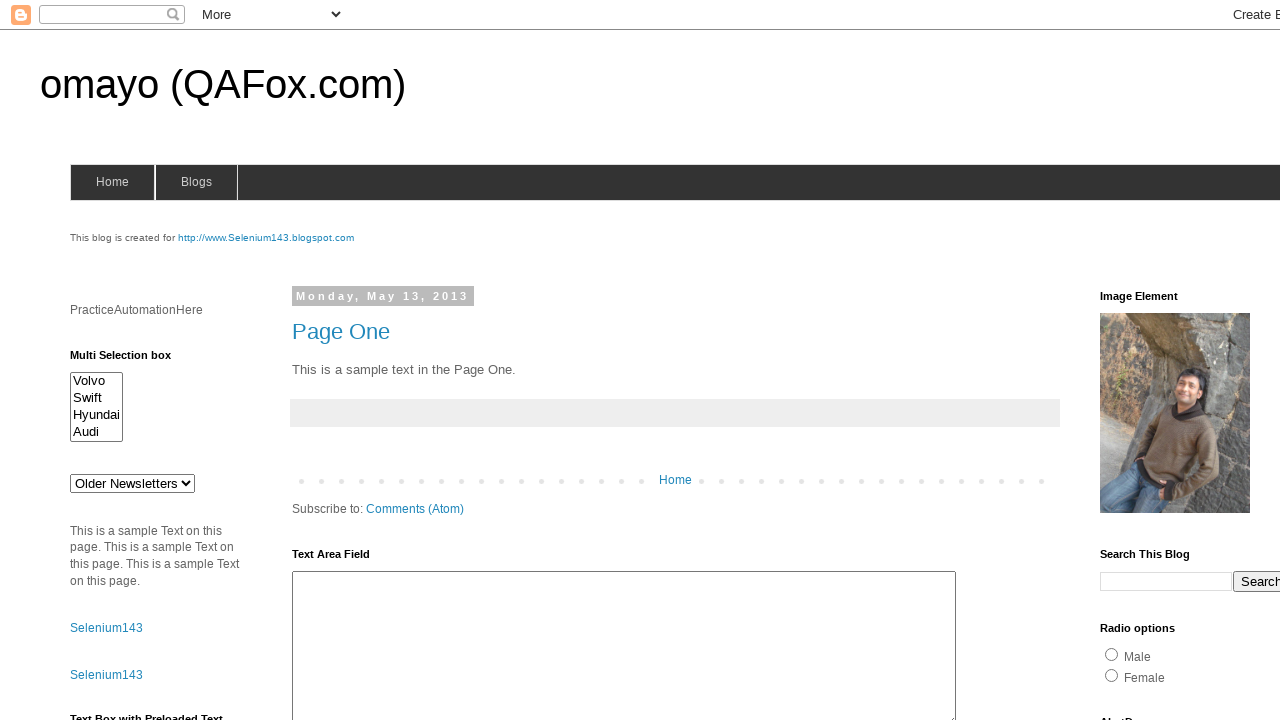

Deselected option with text 'Swift' in multi-select dropdown
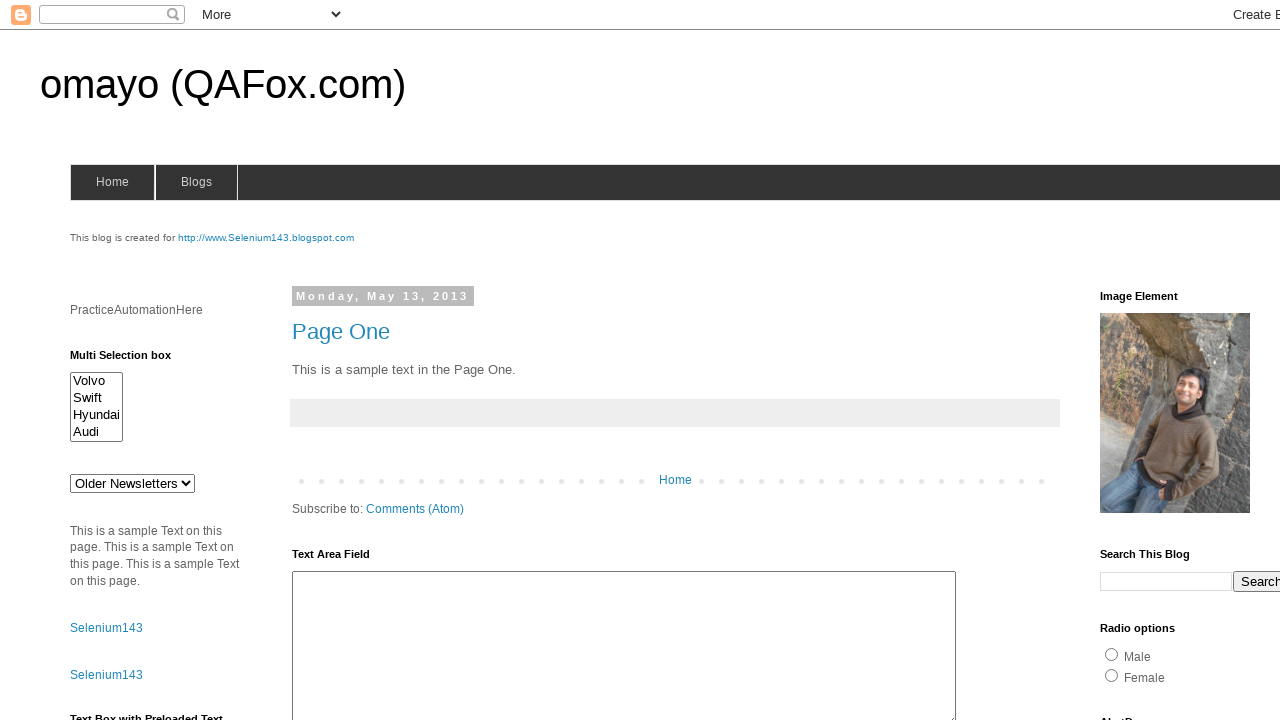

Selected option at index 0 in multi-select dropdown on select#multiselect1
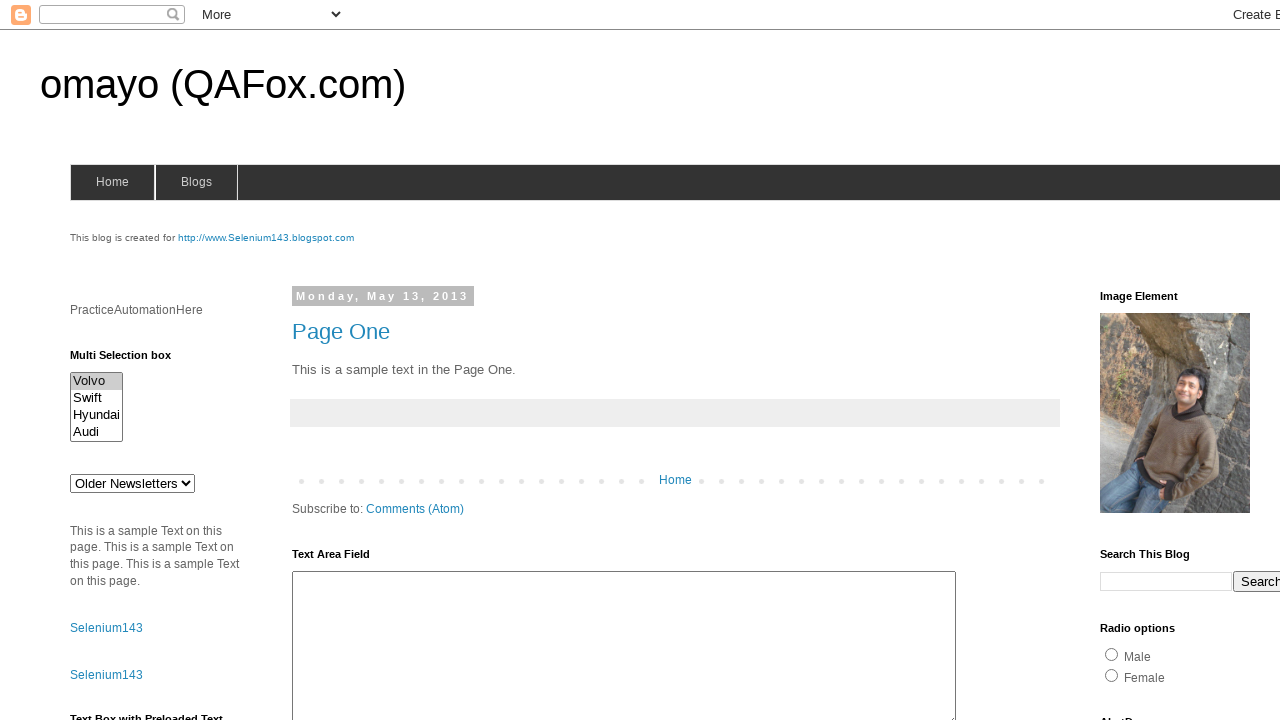

Selected option with value 'audix' in multi-select dropdown on select#multiselect1
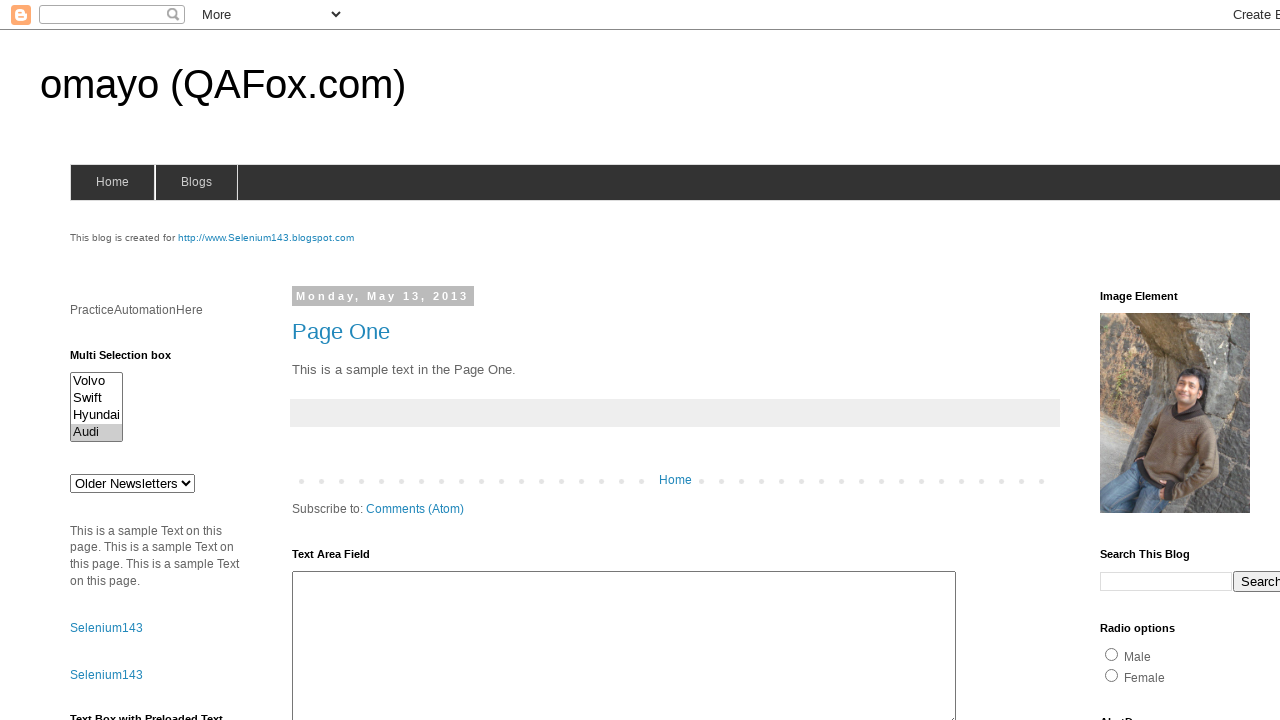

Deselected all options in multi-select dropdown
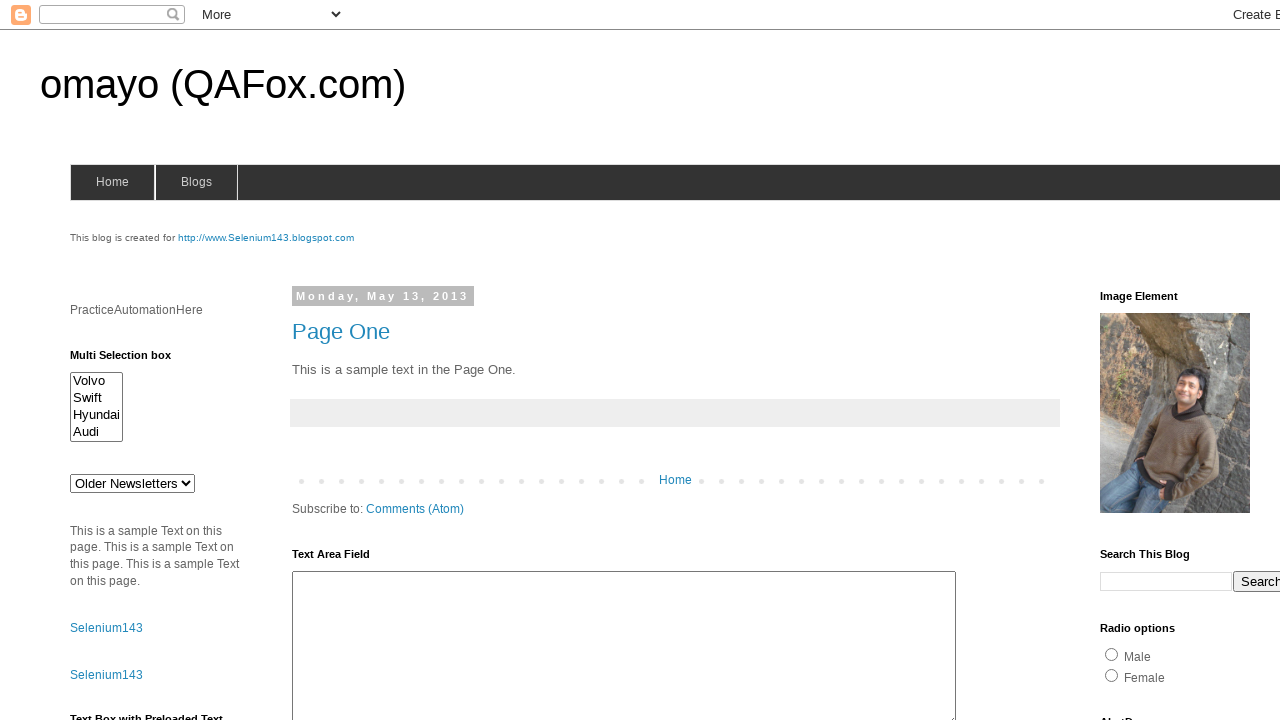

Located single-select dropdown element
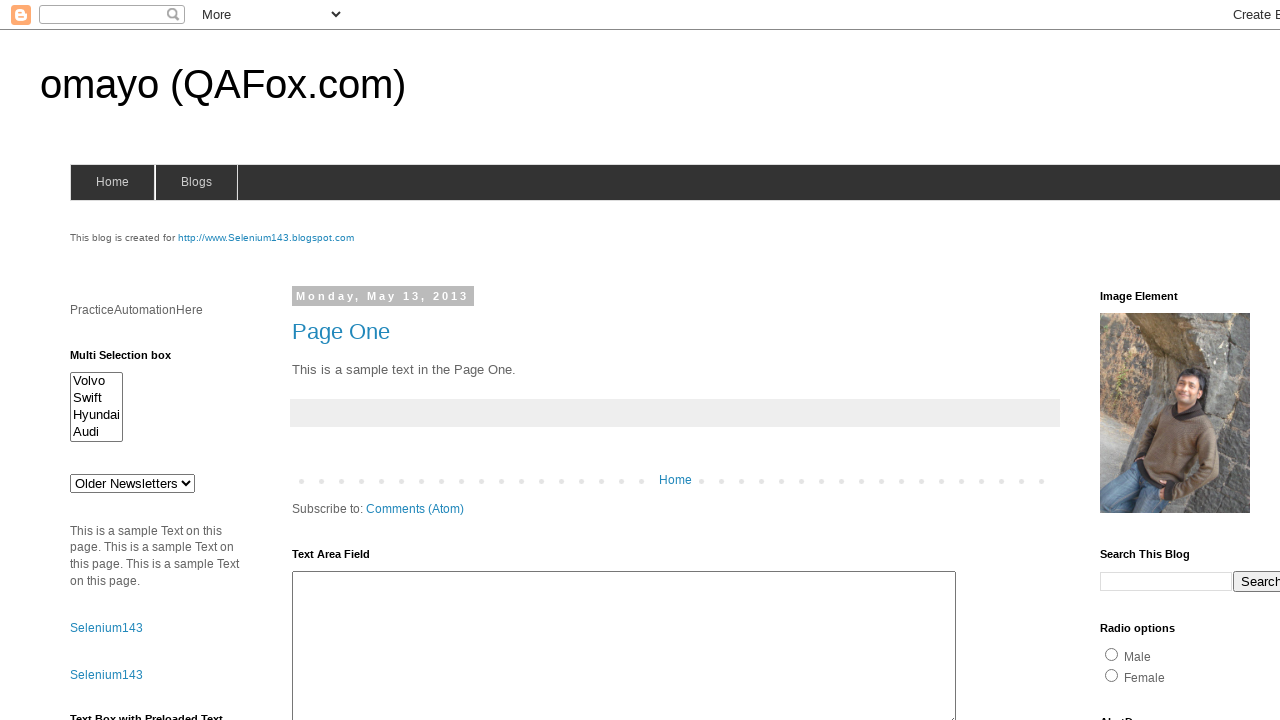

Selected option at index 3 in single-select dropdown on select#drop1
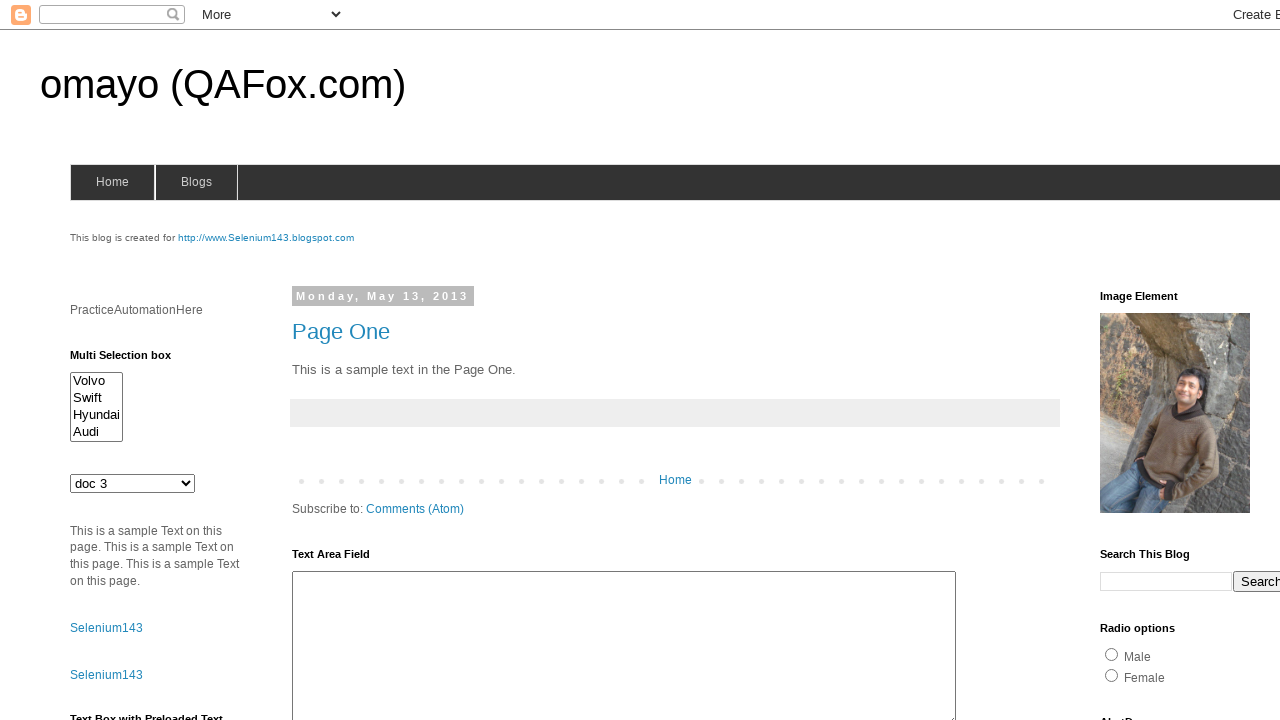

Selected option with value 'mno' in single-select dropdown on select#drop1
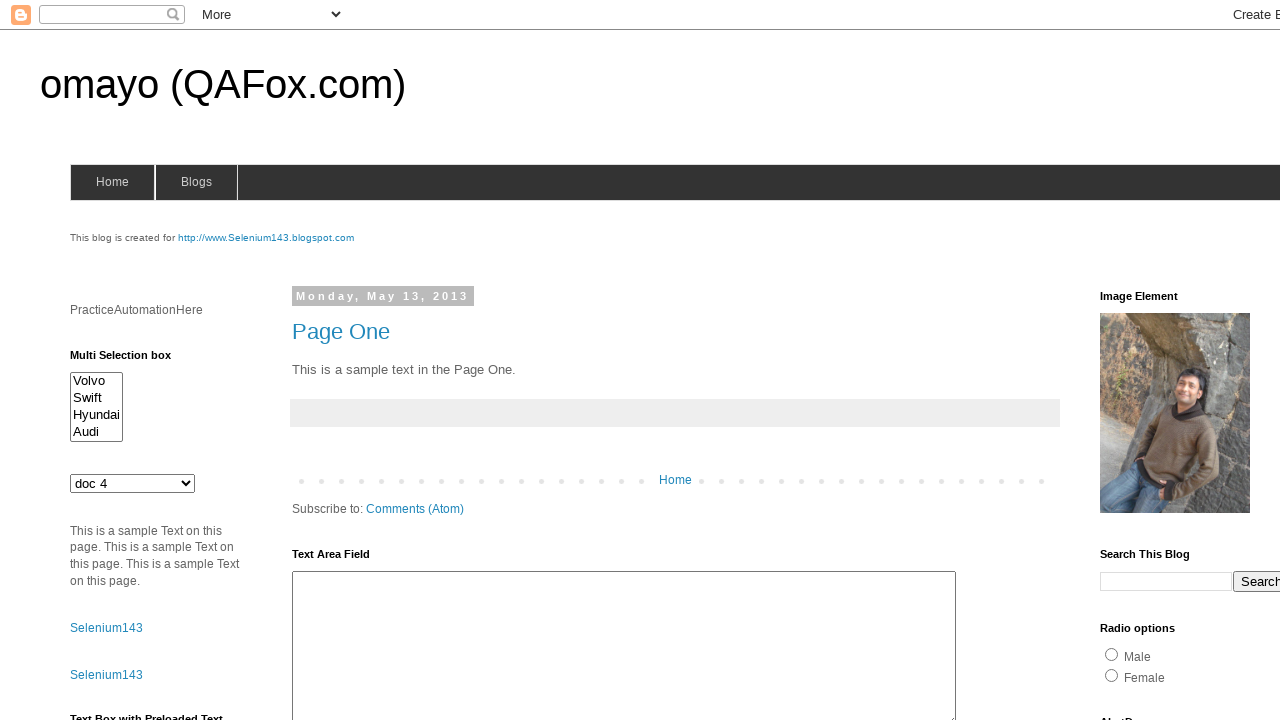

Selected 'doc 1' option by label in single-select dropdown on select#drop1
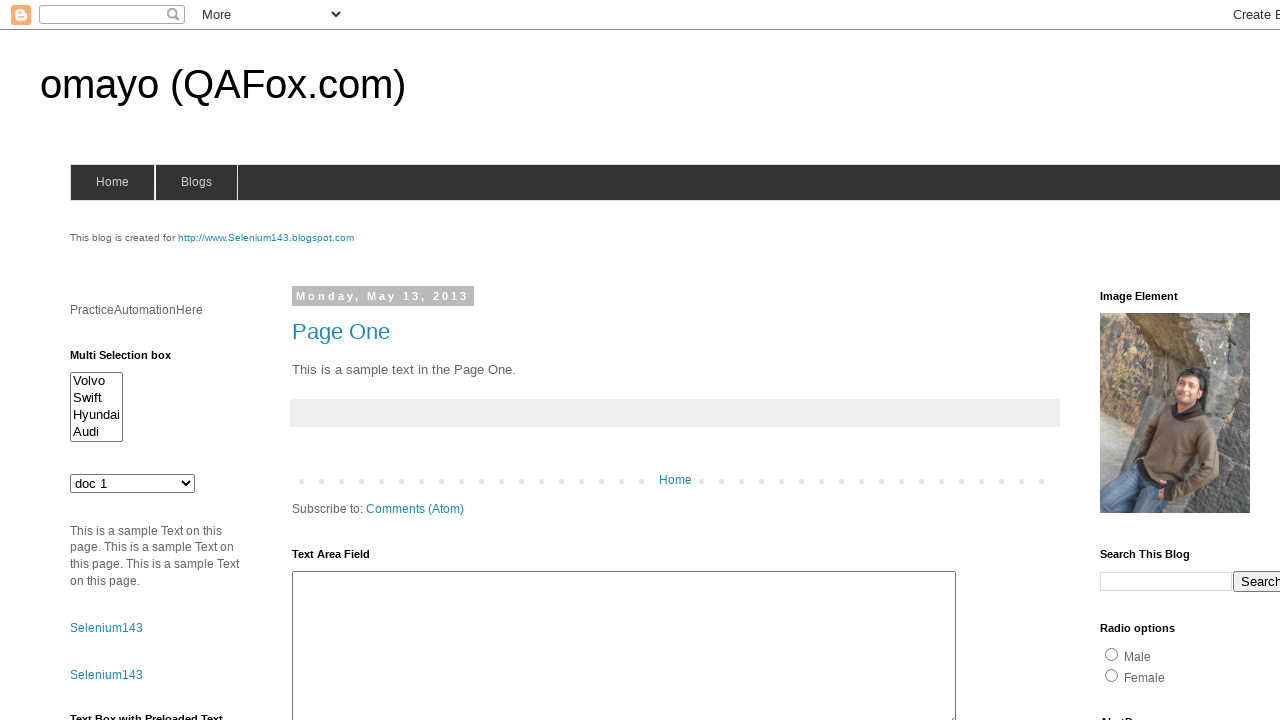

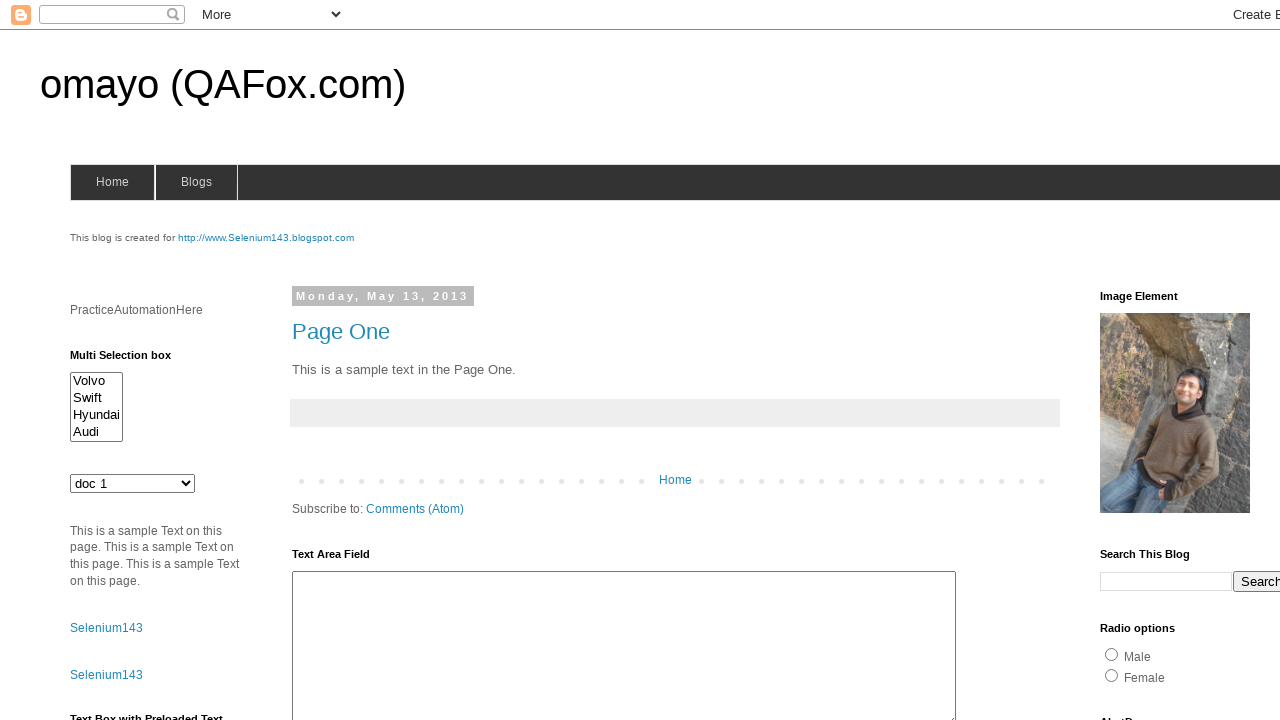